Tests dropdown/select element interactions by selecting options using visible text, index, and value attribute on a training website.

Starting URL: https://training-support.net/webelements/selects

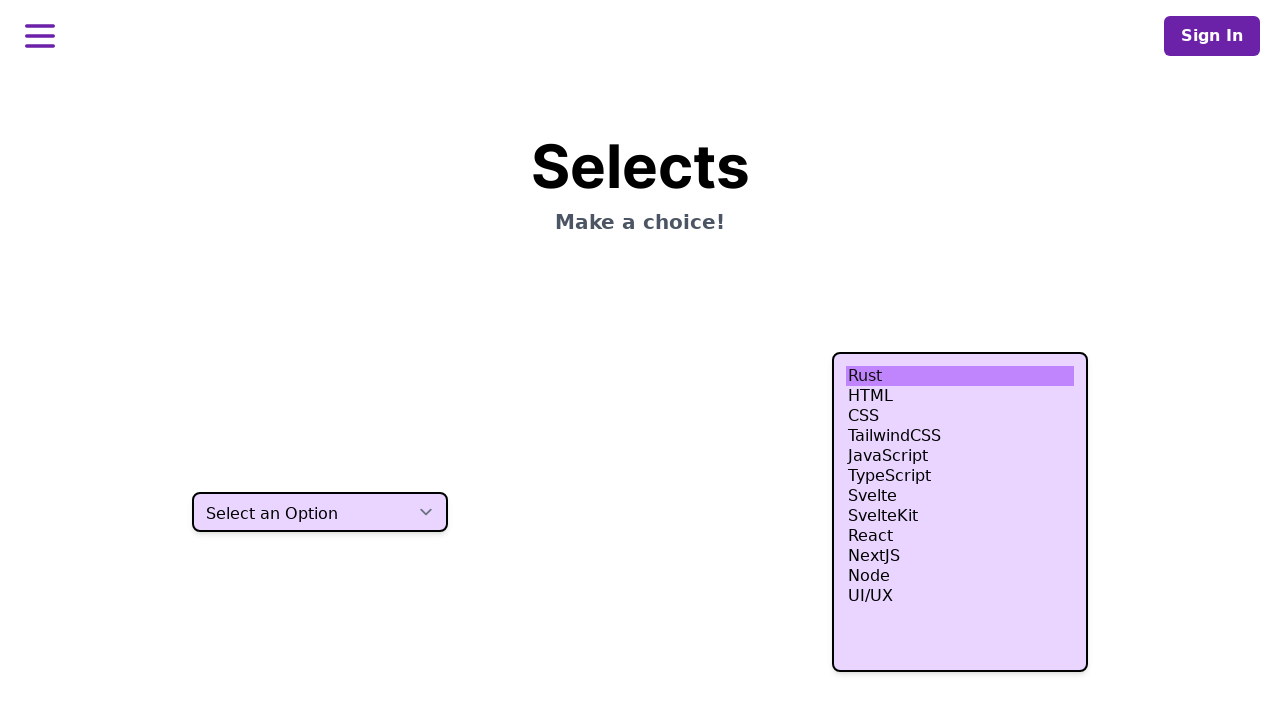

Selected 'Two' option by visible text from dropdown on select.h-10
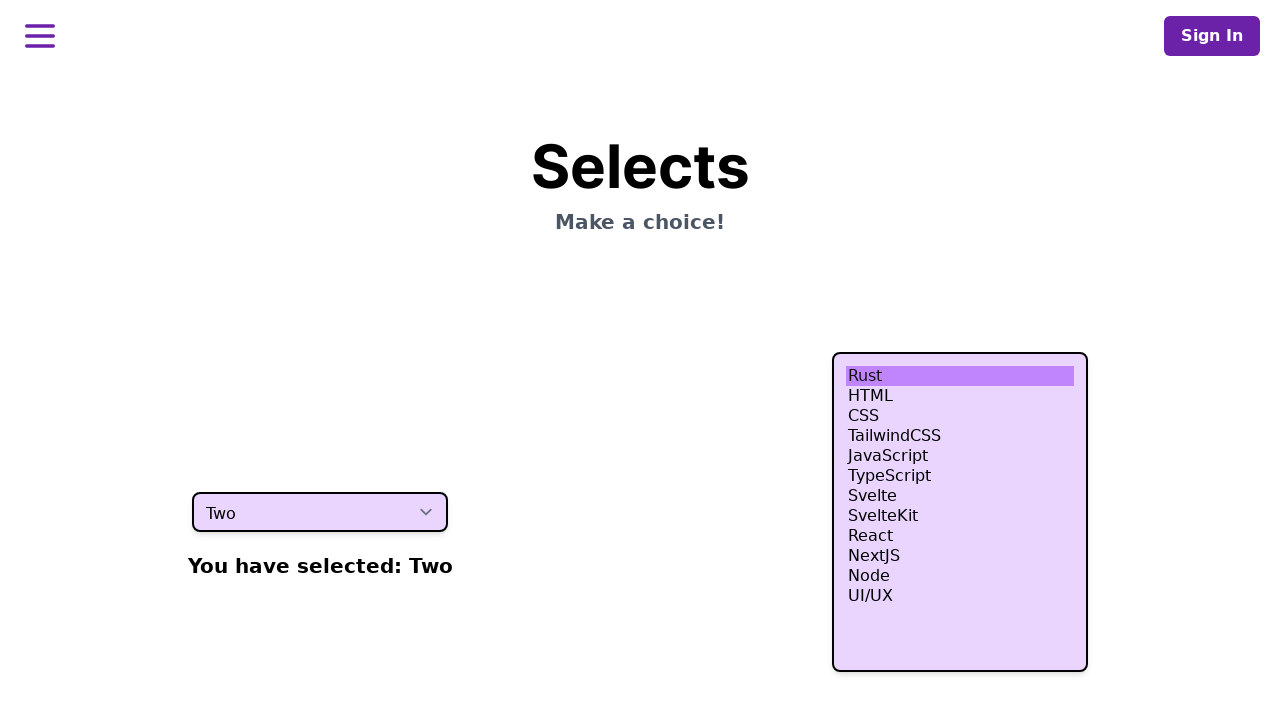

Waited 500ms for selection to register
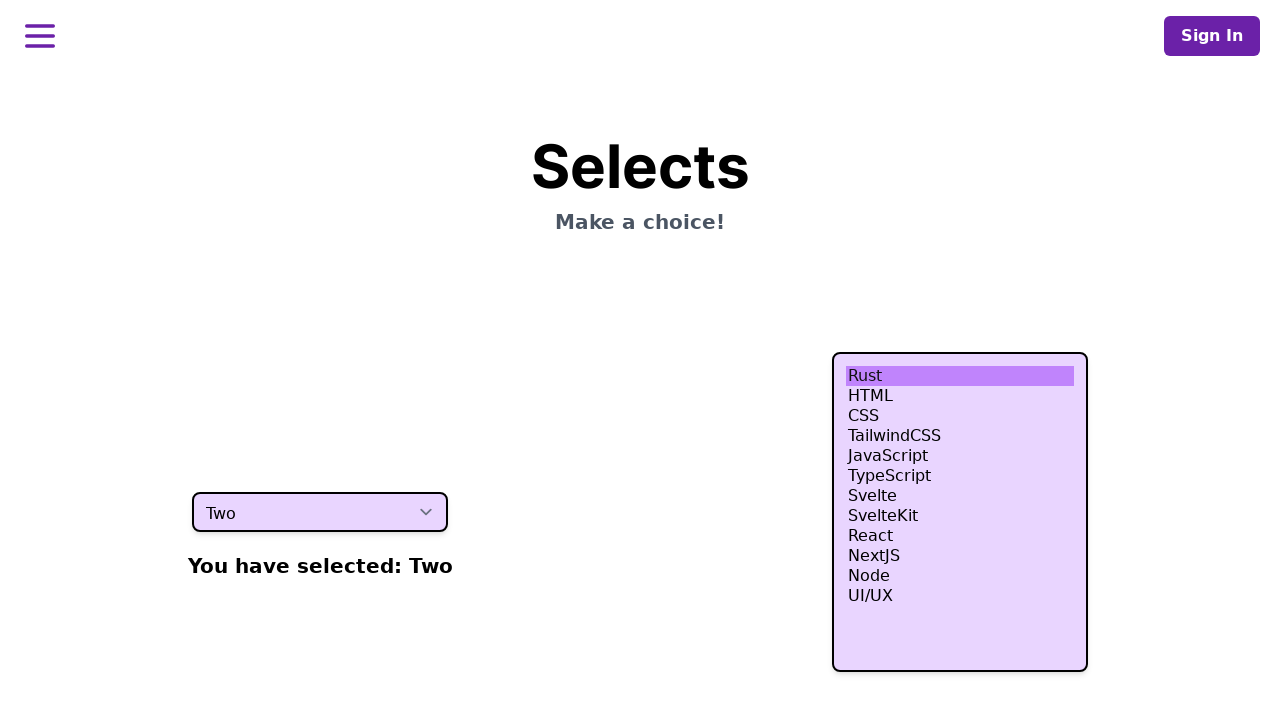

Selected fourth option by index (index 3) from dropdown on select.h-10
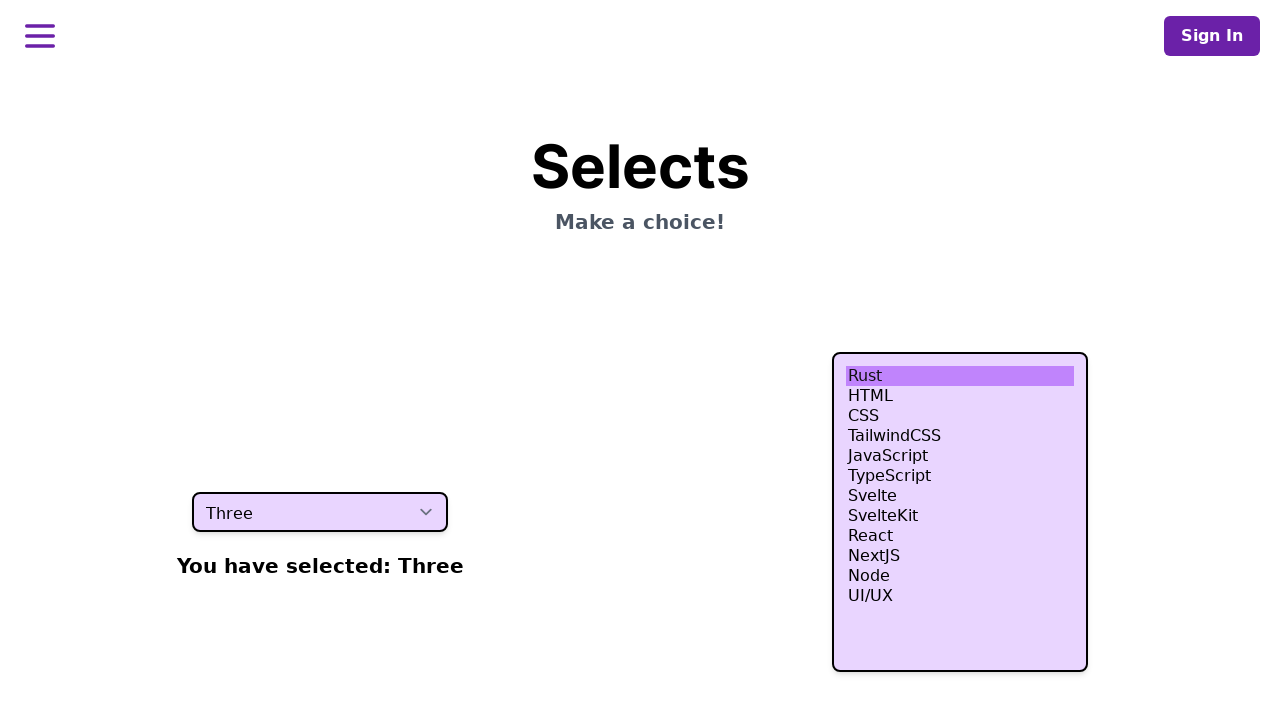

Waited 500ms for selection to register
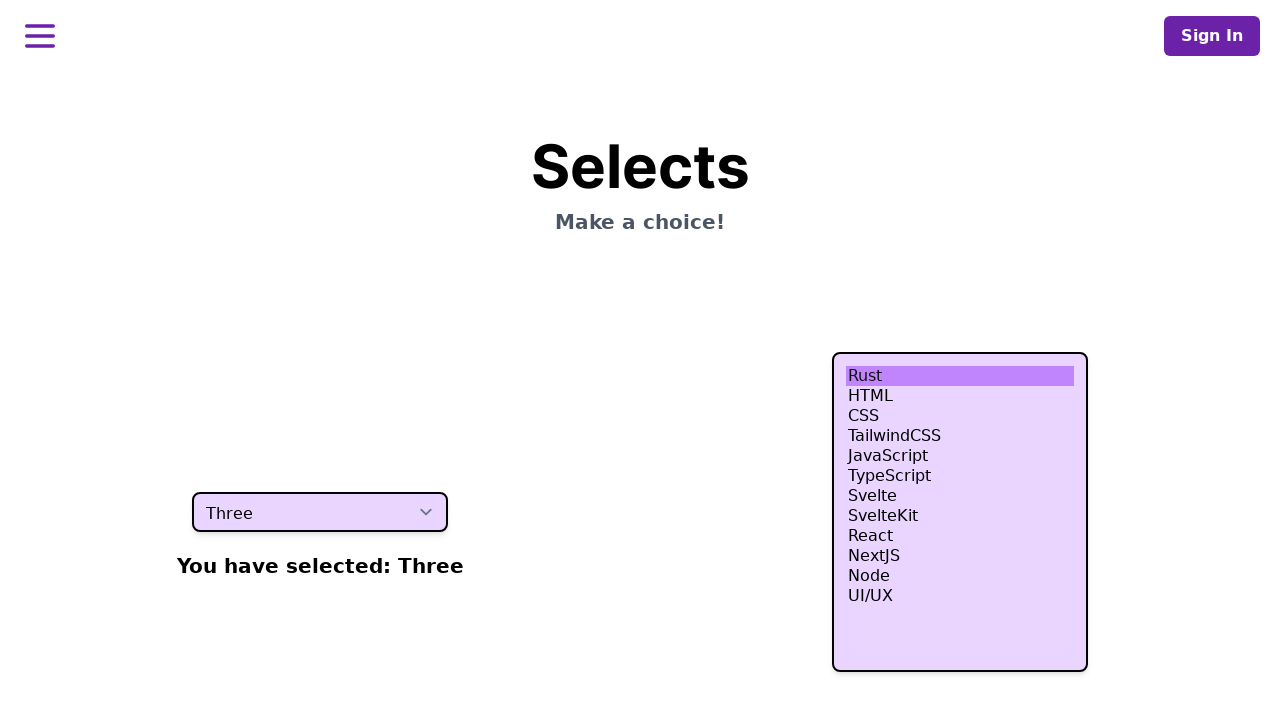

Selected option with value 'four' from dropdown on select.h-10
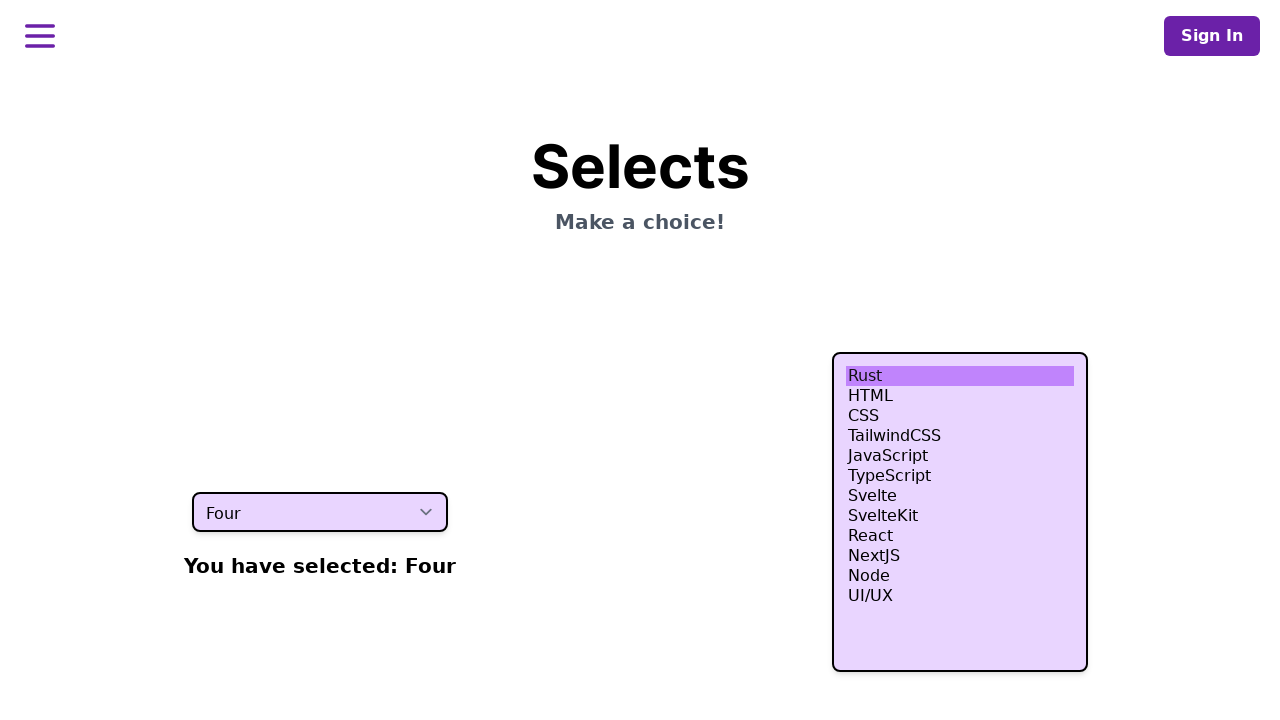

Verified that 'four' option is selected
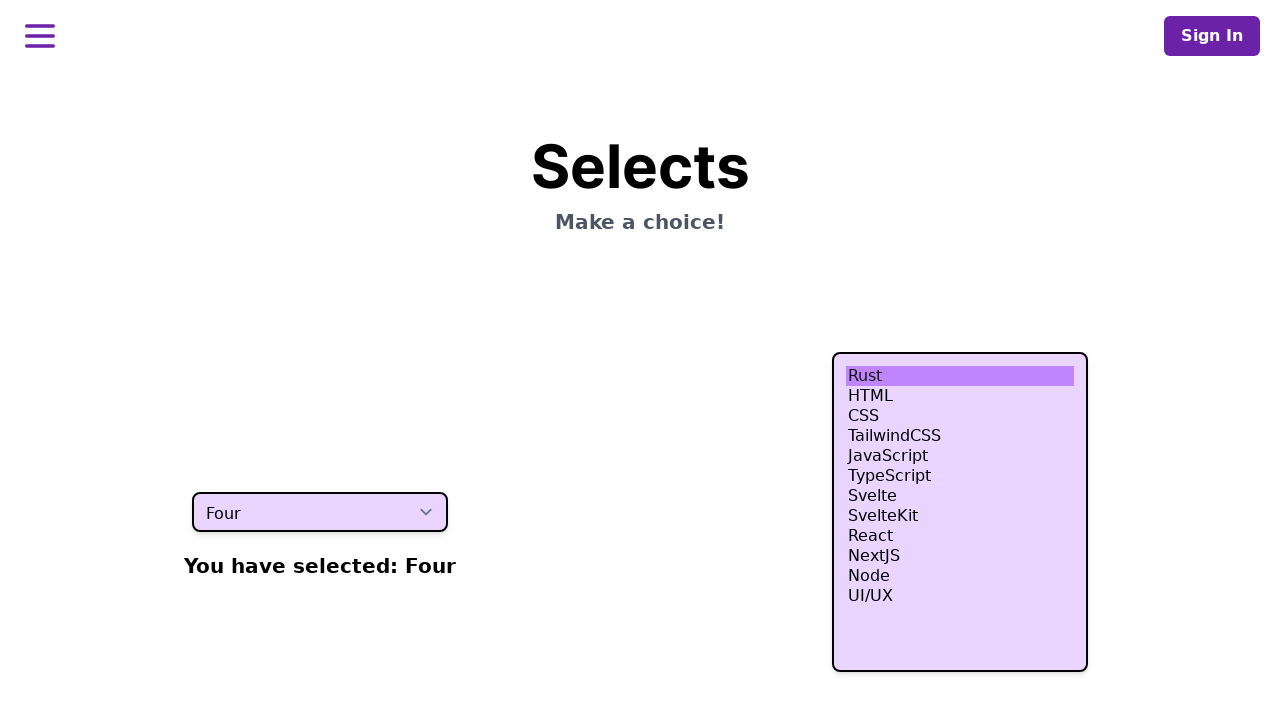

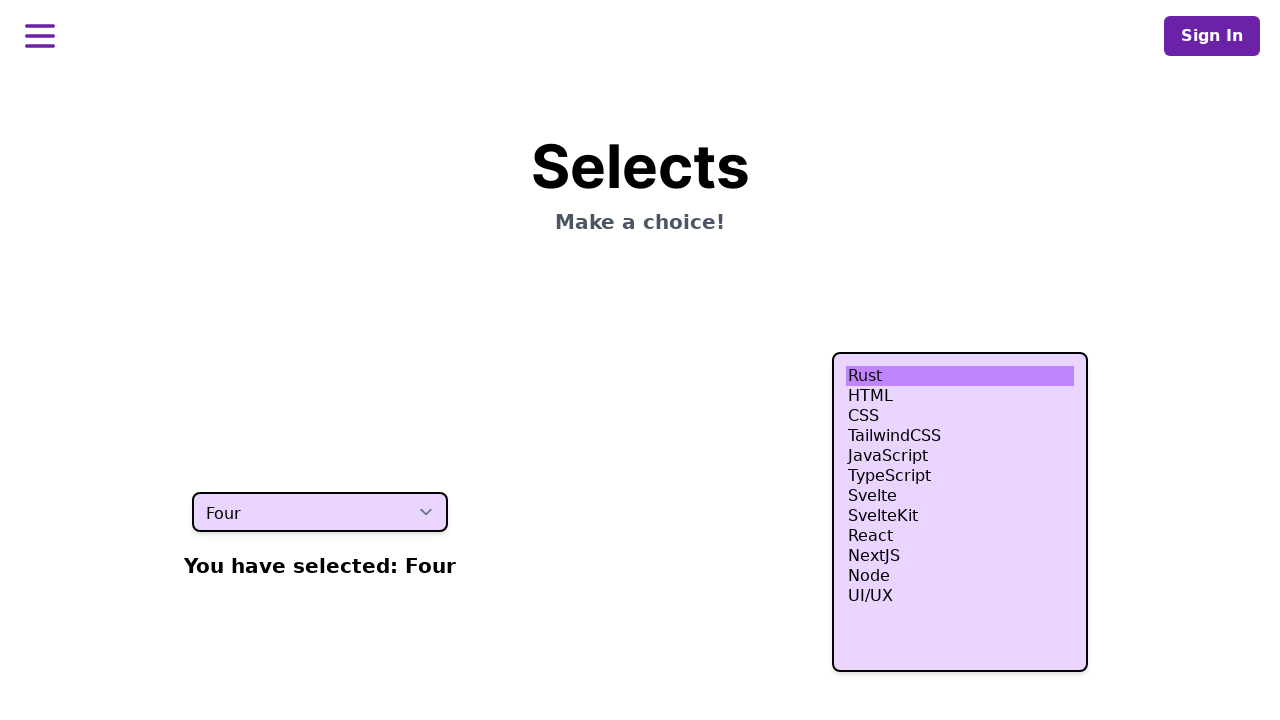